Tests static dropdown selection functionality by selecting options using three different methods: by index, by visible text, and by value on a currency dropdown element.

Starting URL: https://rahulshettyacademy.com/dropdownsPractise/

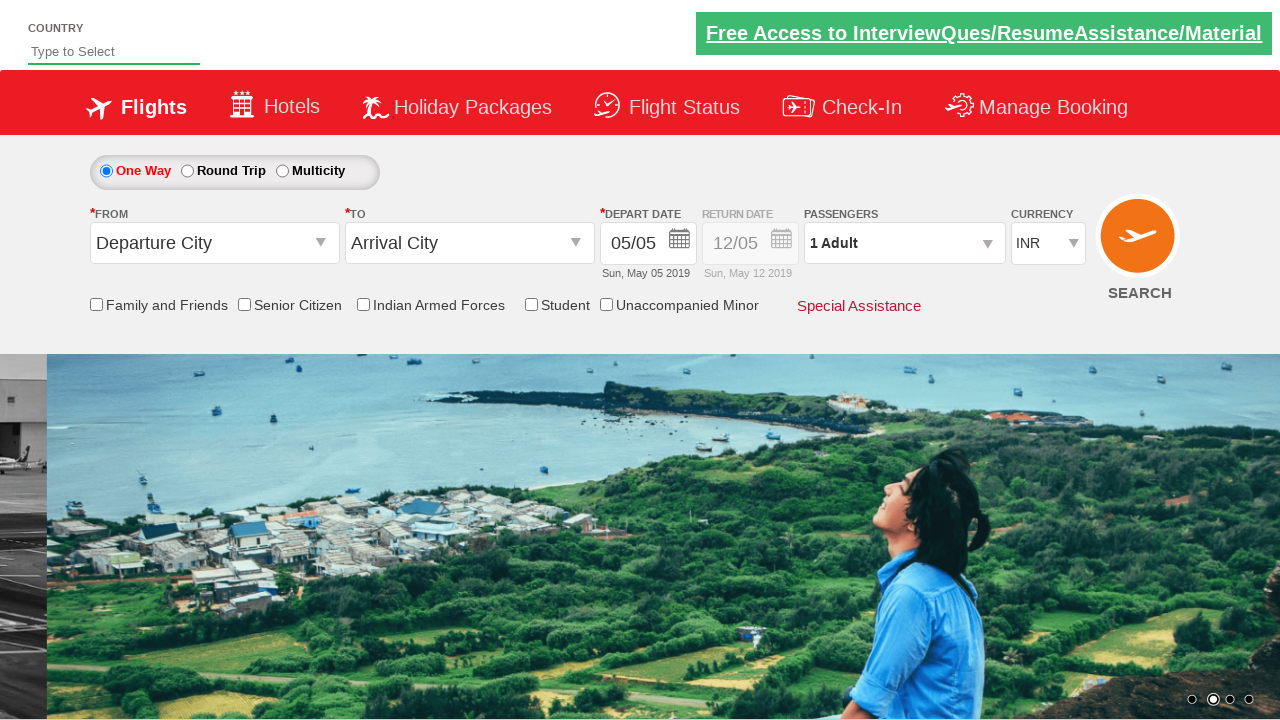

Currency dropdown element is available
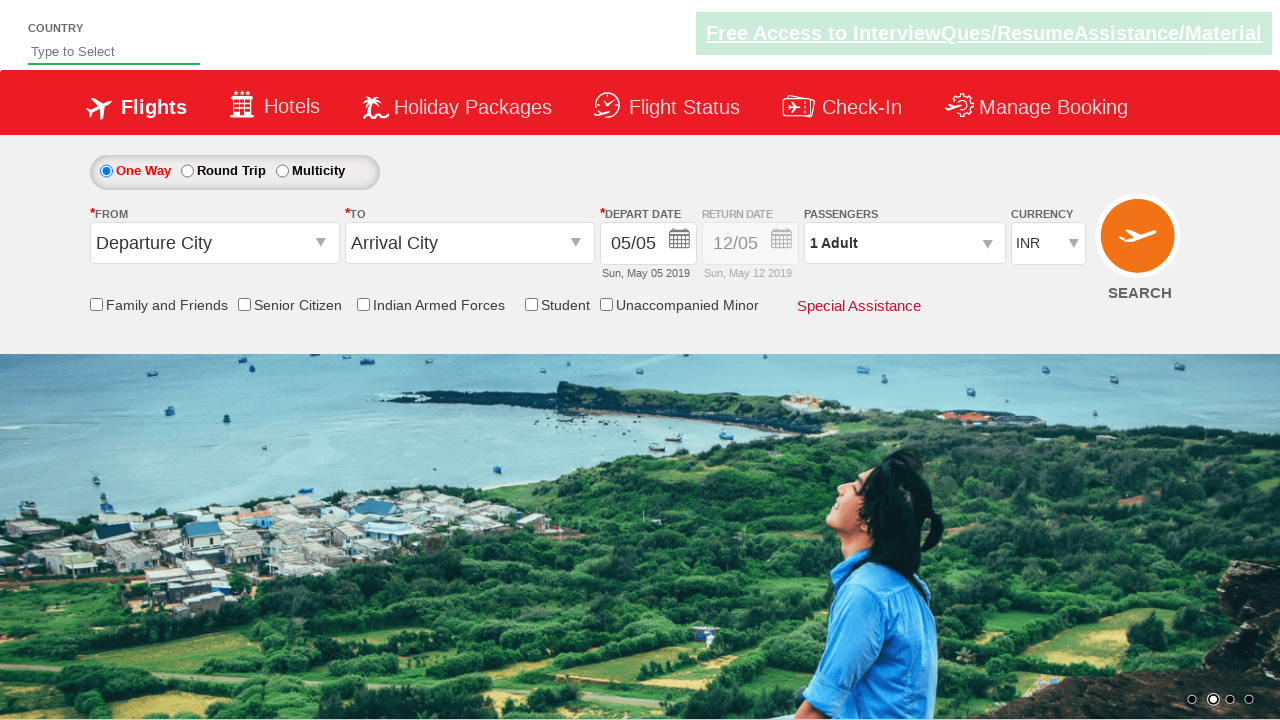

Selected dropdown option by index 3 on #ctl00_mainContent_DropDownListCurrency
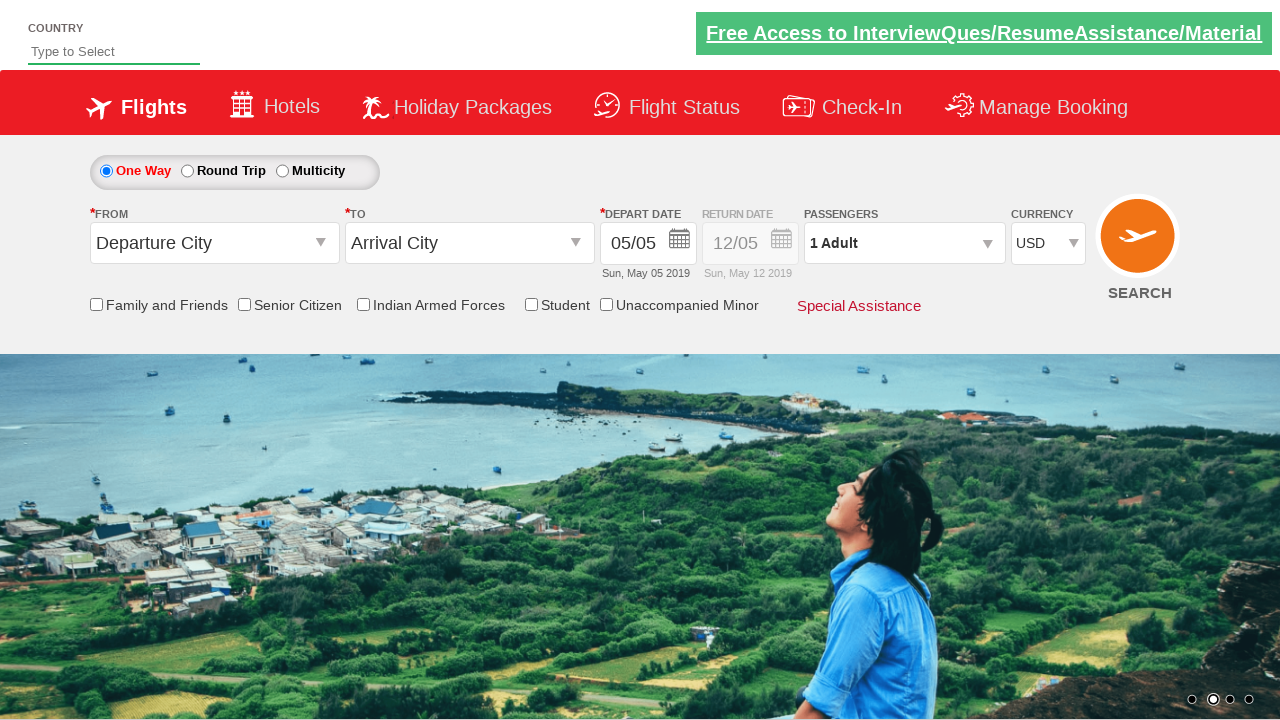

Selected dropdown option by visible text 'AED' on #ctl00_mainContent_DropDownListCurrency
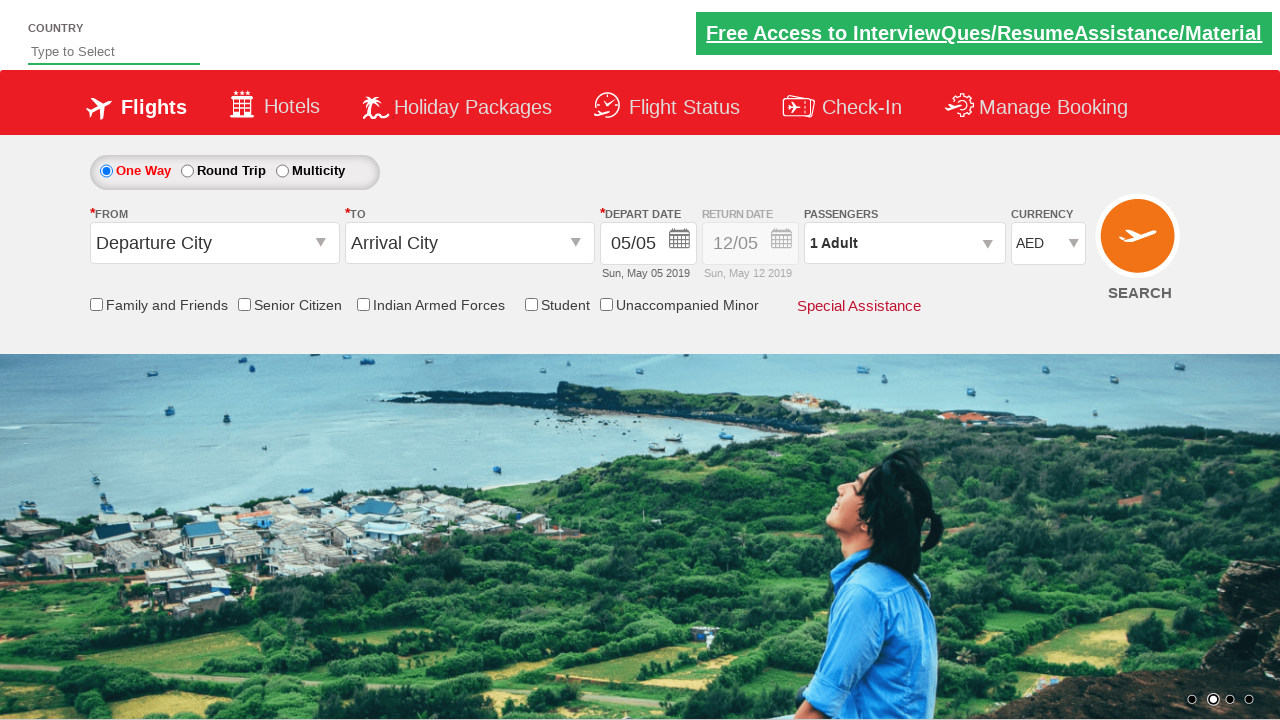

Selected dropdown option by value 'INR' on #ctl00_mainContent_DropDownListCurrency
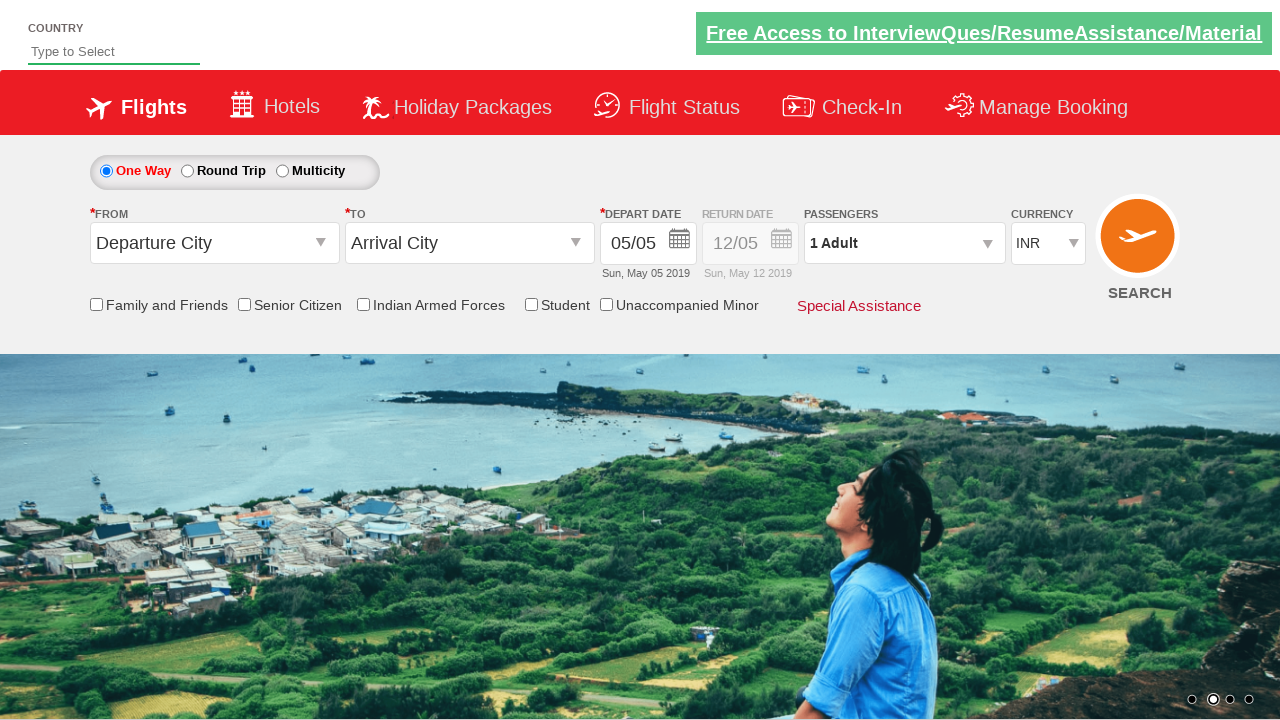

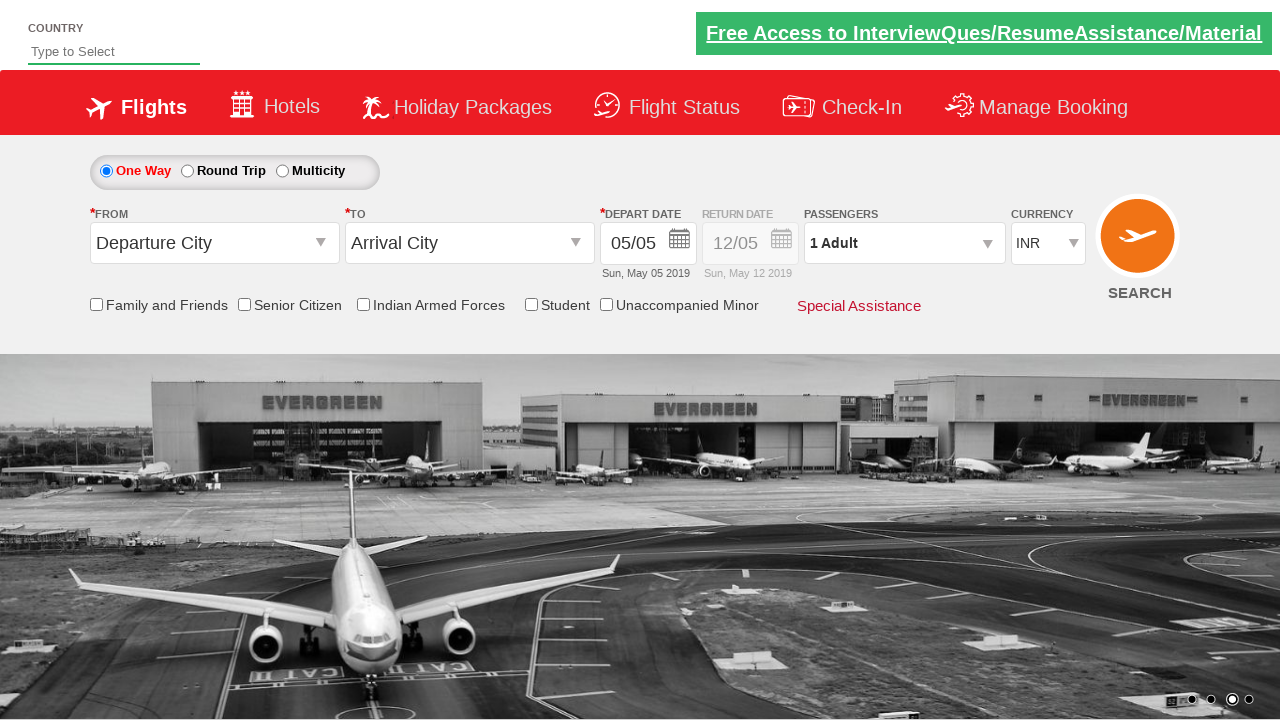